Tests file upload functionality by uploading a file through the file input field and verifying the filename is displayed after submission.

Starting URL: http://the-internet.herokuapp.com/upload

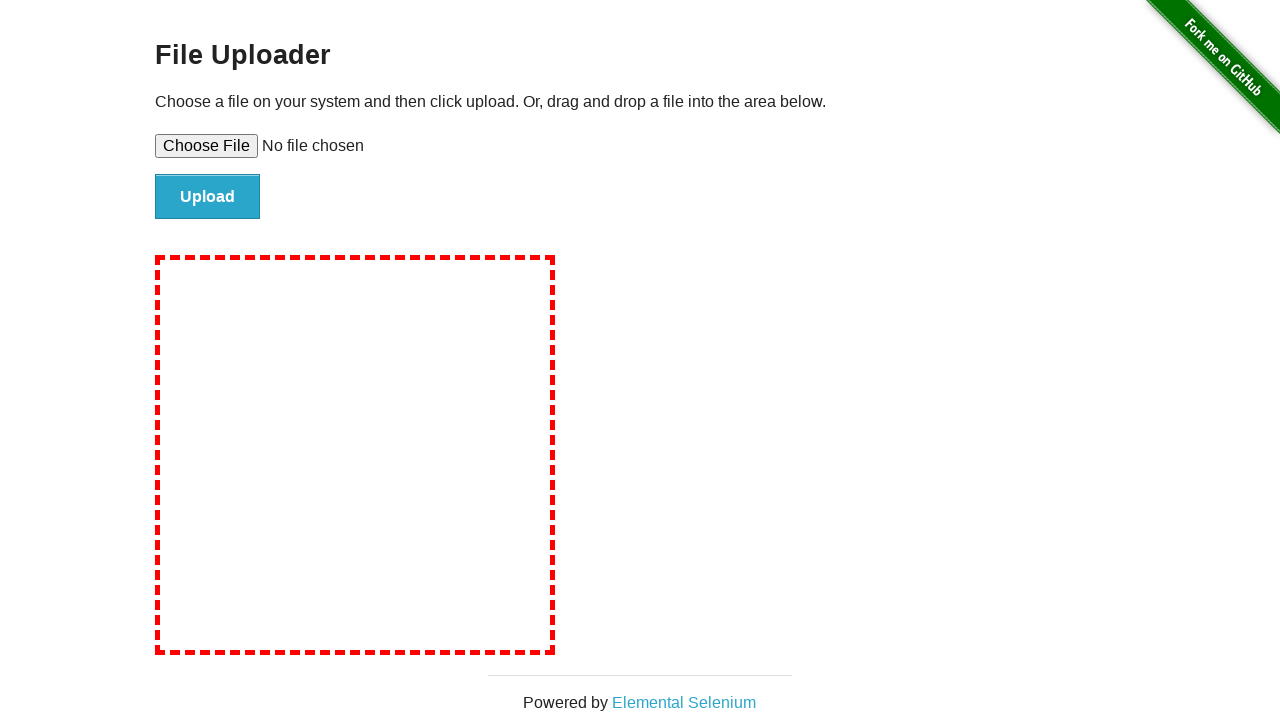

Created temporary test file: tmpyvt4z_71.txt
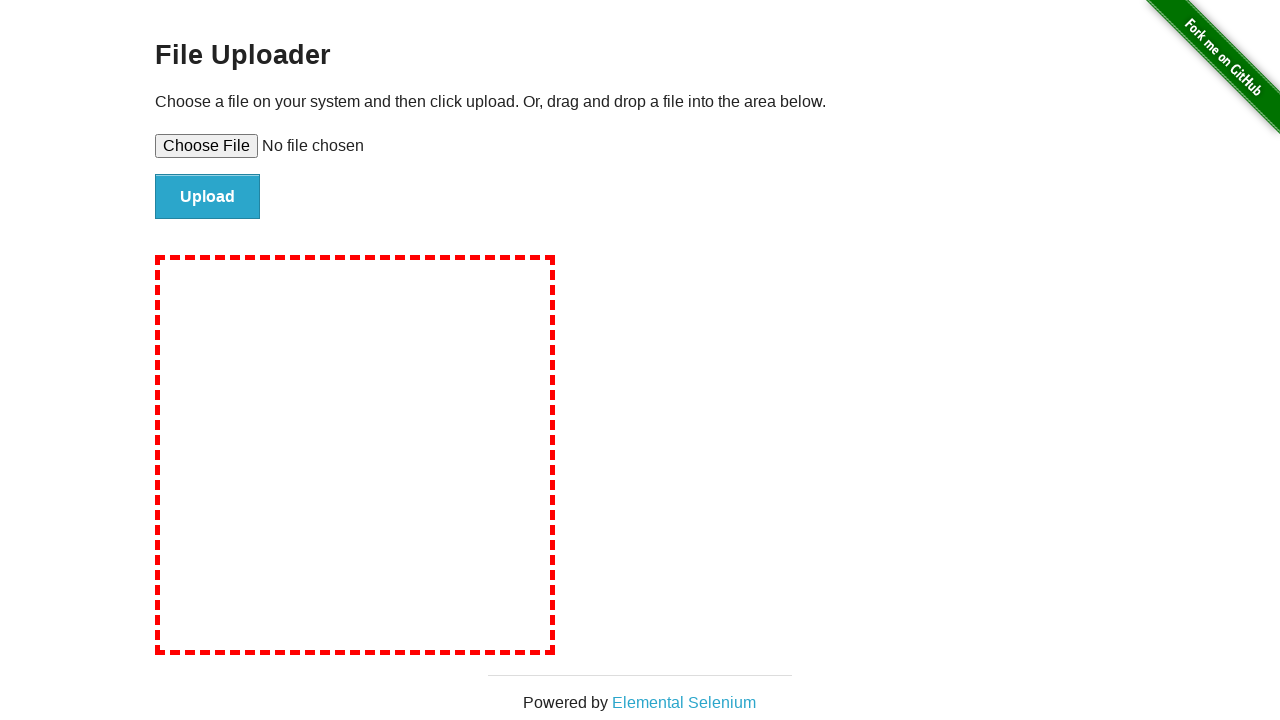

Set file input field with file: tmpyvt4z_71.txt
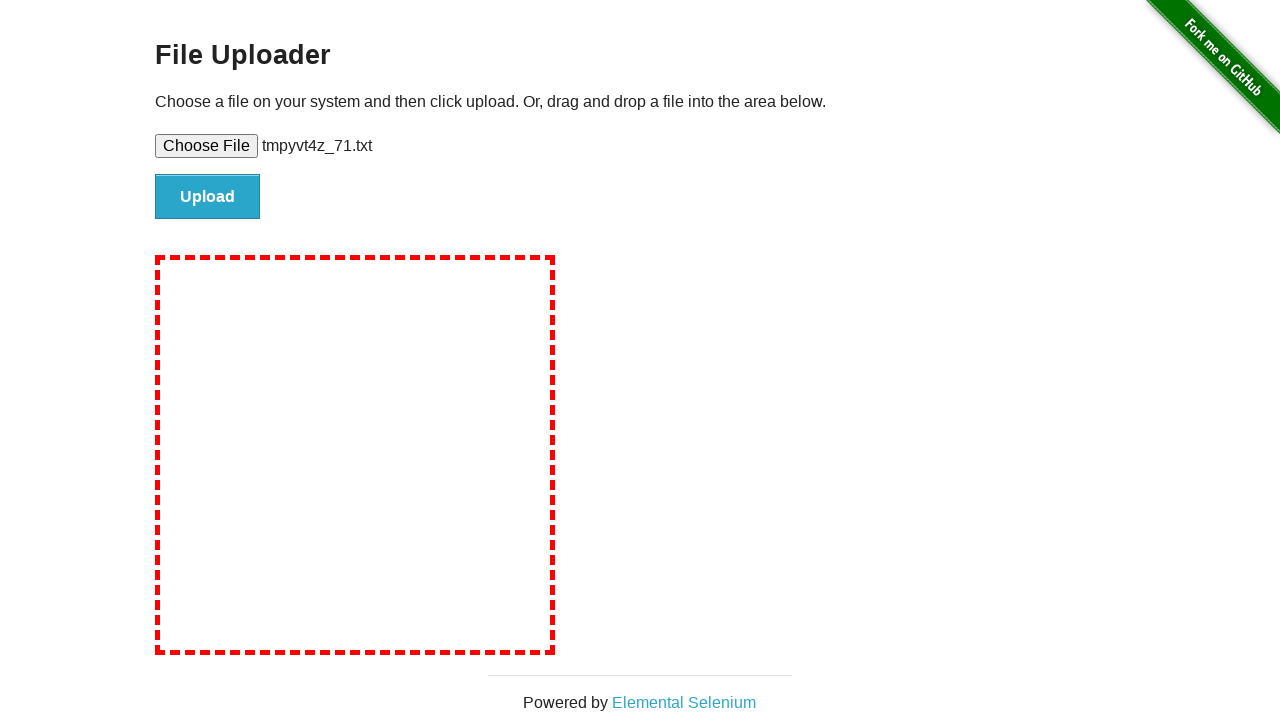

Clicked file submit button at (208, 197) on #file-submit
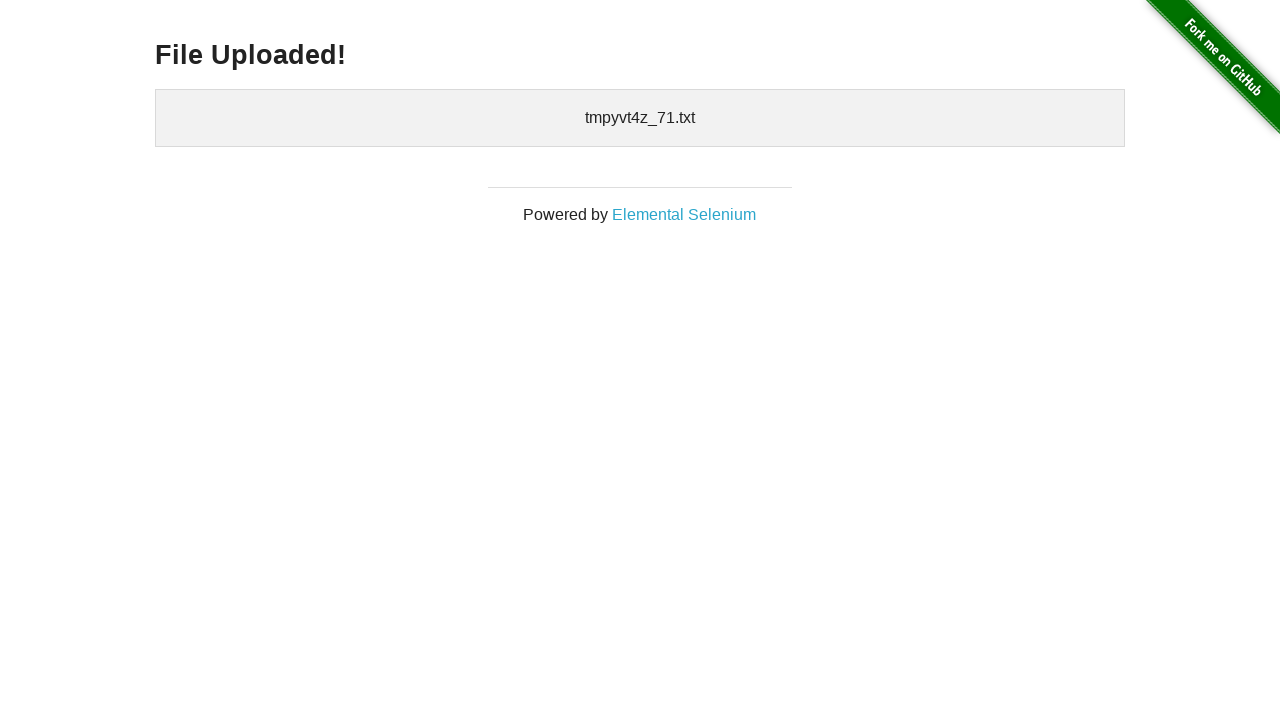

Uploaded files section appeared, confirming successful file upload
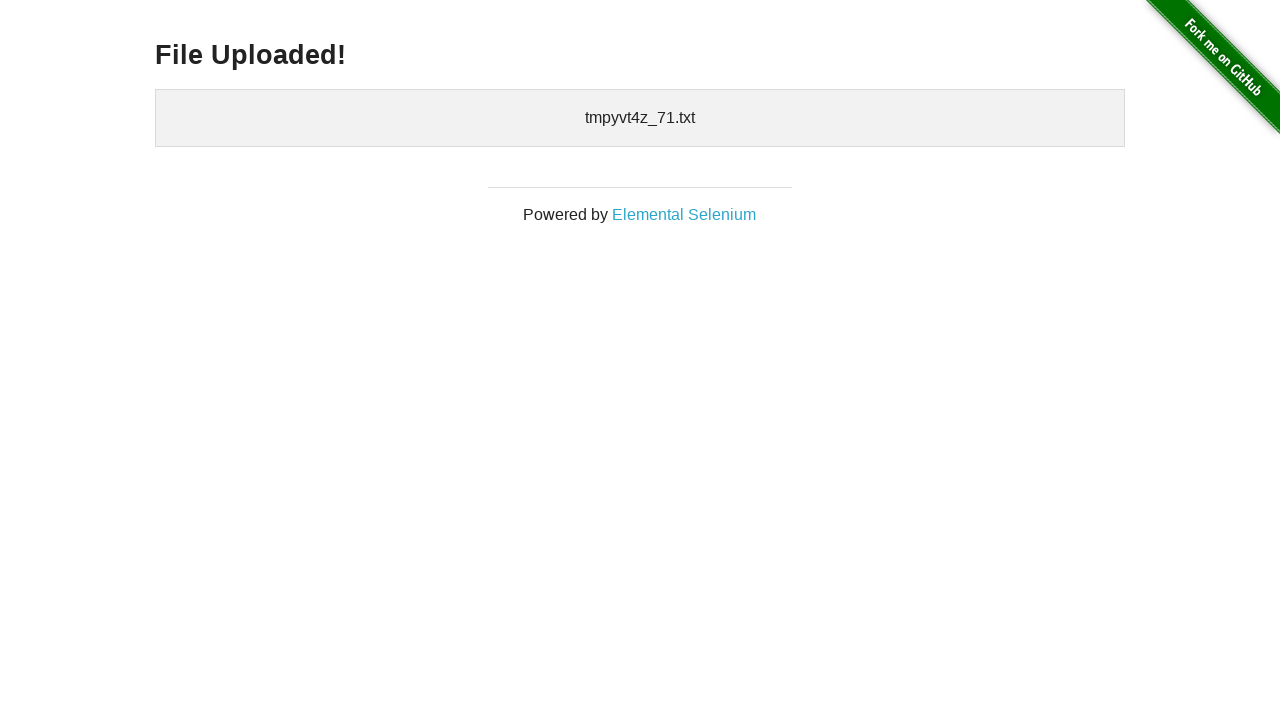

Cleaned up temporary test file: tmpyvt4z_71.txt
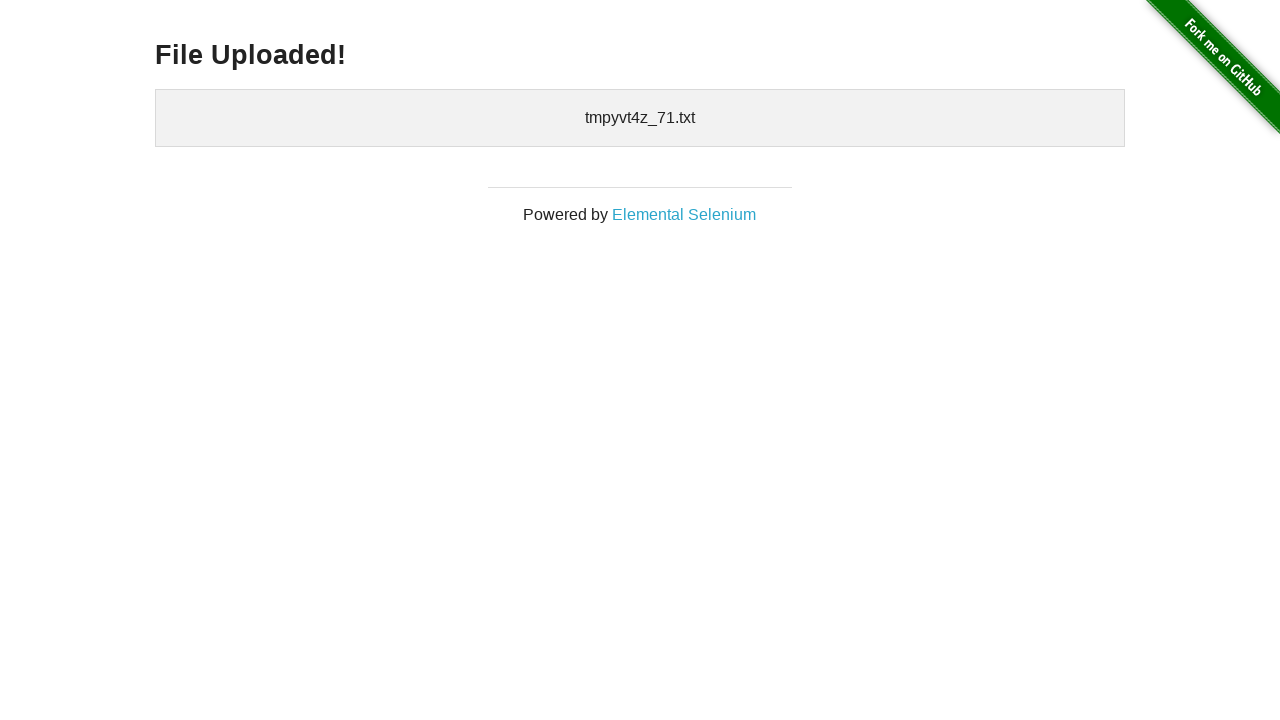

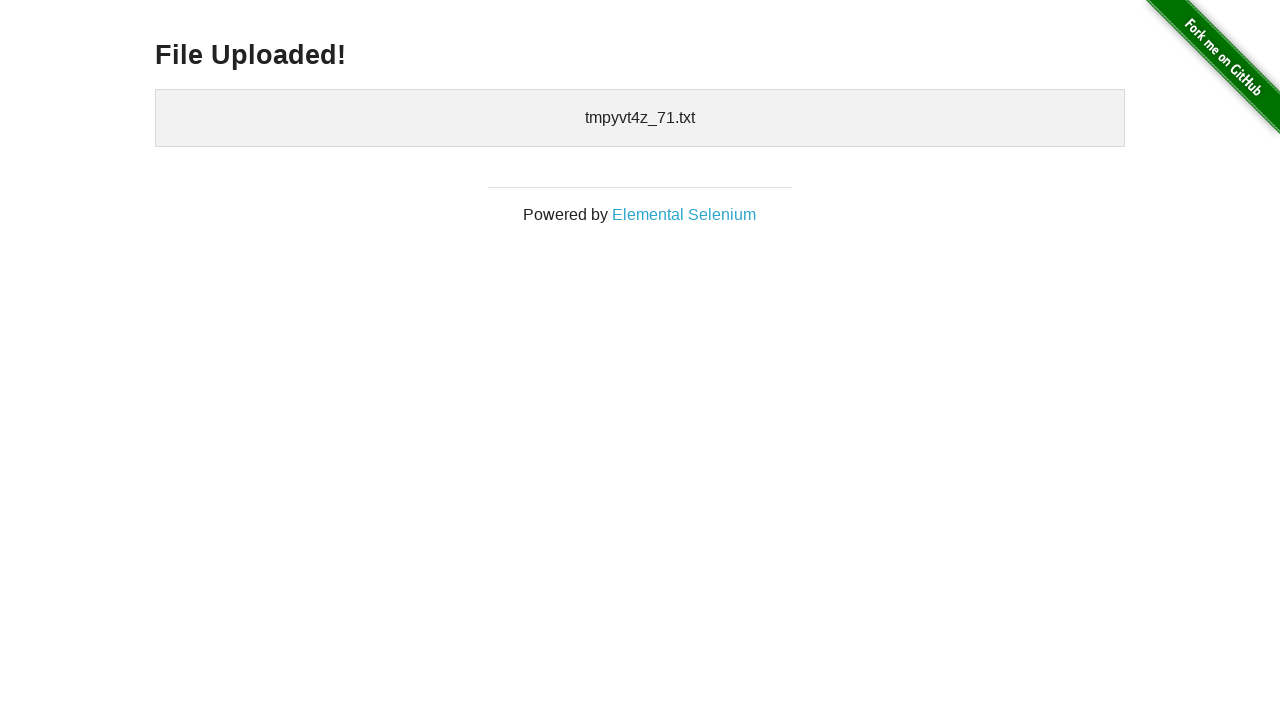